Tests that entering a business name with less than 5 characters shows a validation error

Starting URL: https://dashboard.melaka.app/register

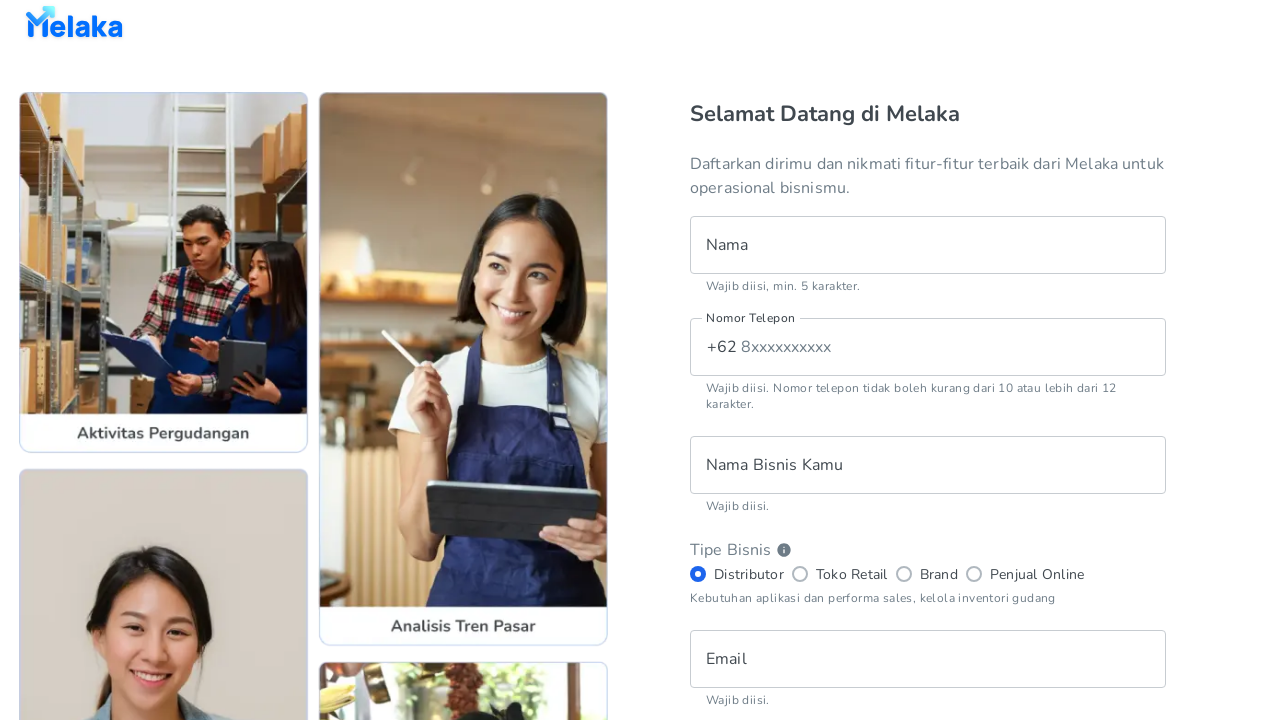

Filled business name field with 'xyz' (3 characters, under 5 character minimum) on input[data-testid="register__text-field__business-name"]
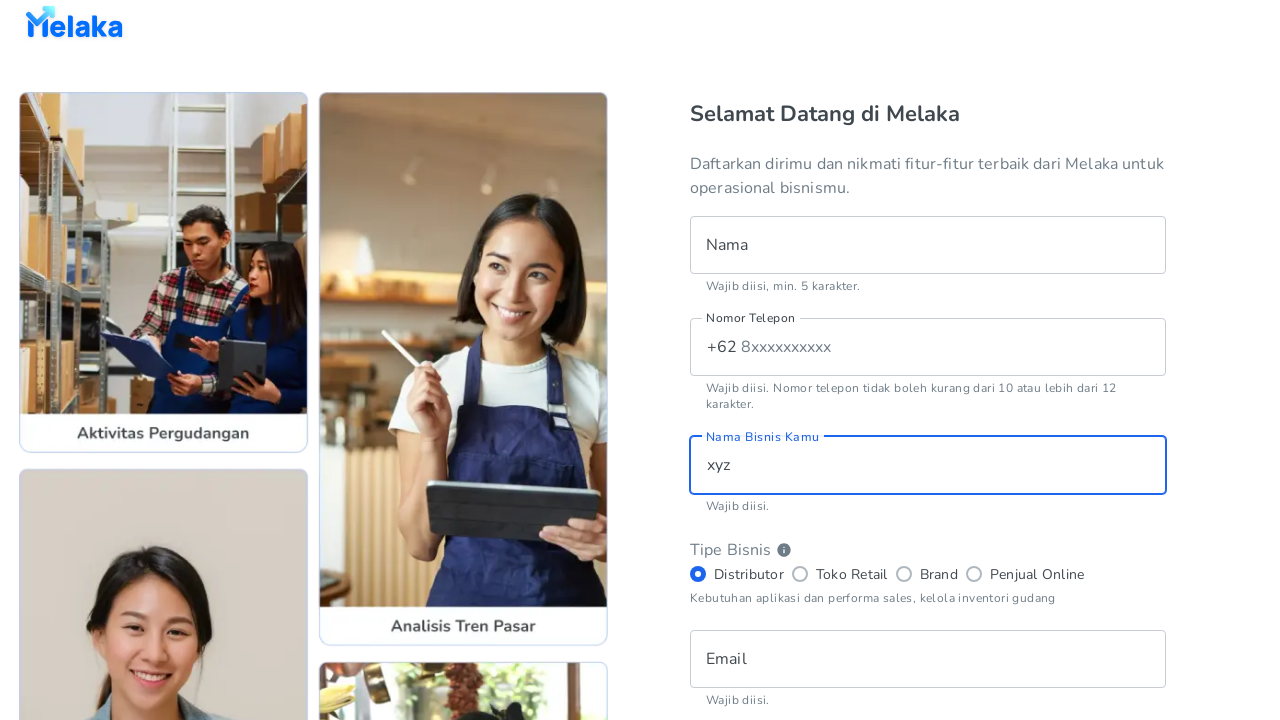

Validation error message appeared for business name field
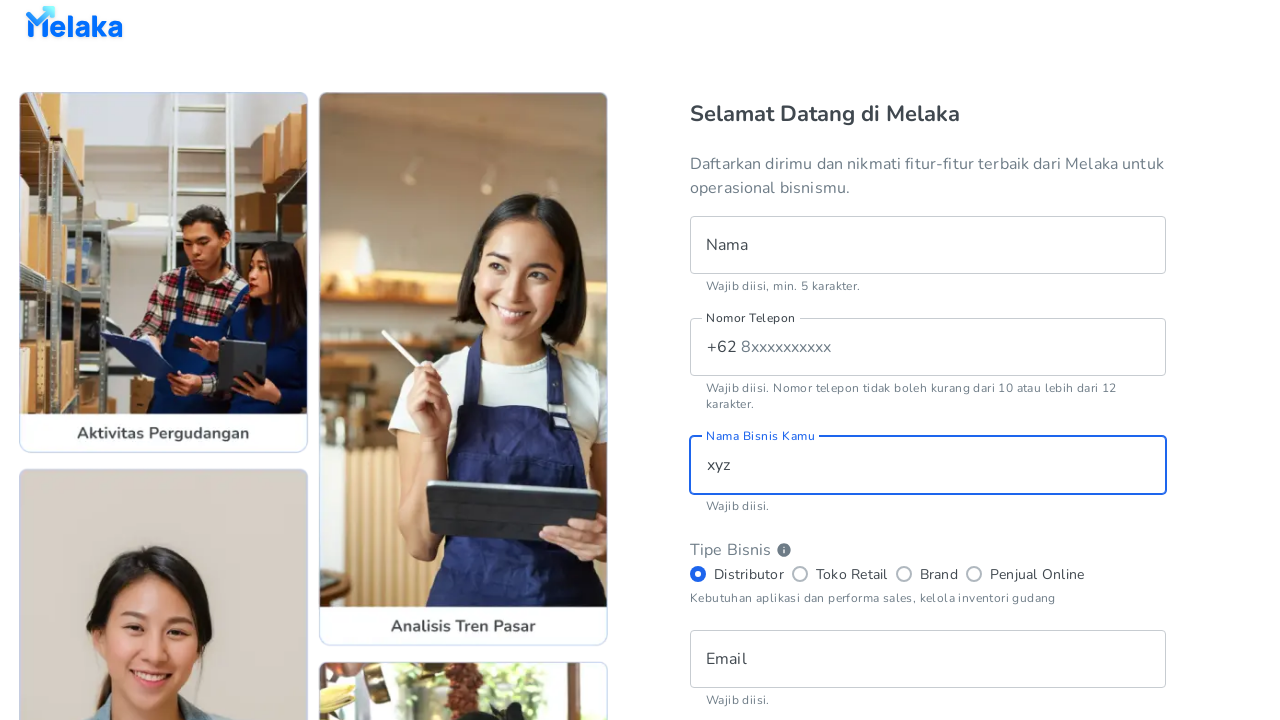

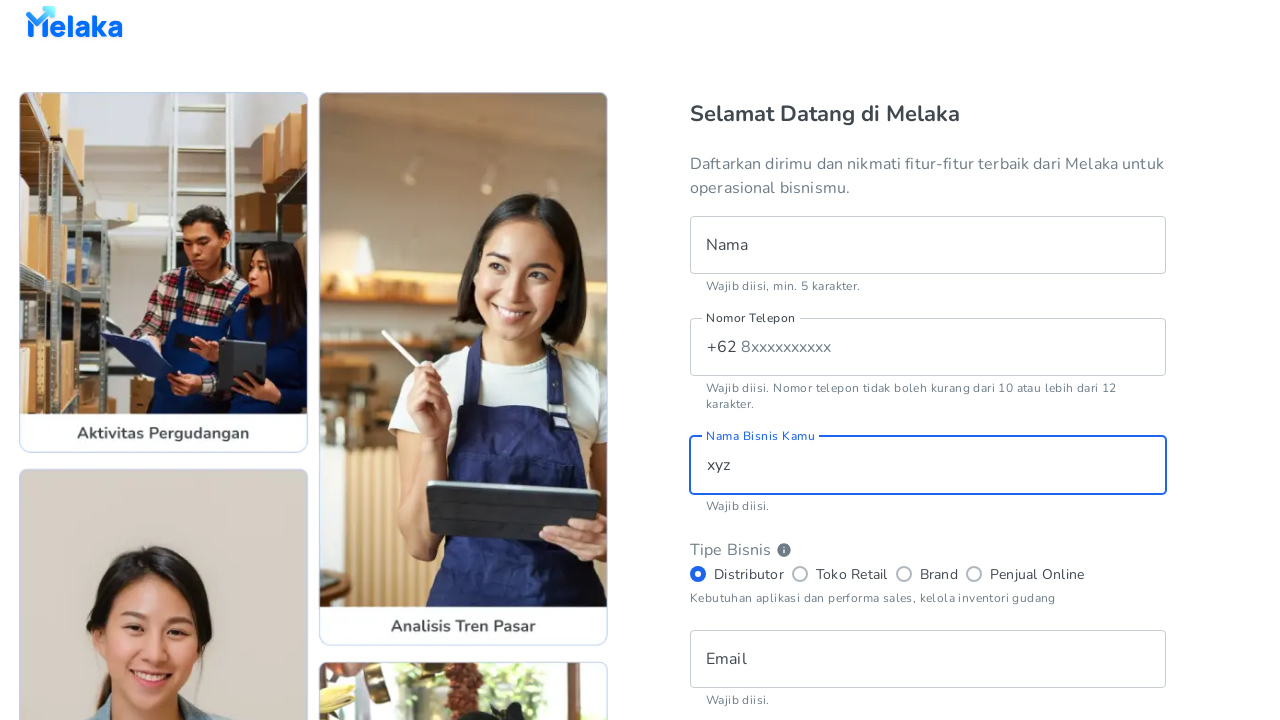